Tests a text box form on DemoQA website by filling in user name and email fields, then submitting the form and verifying the output is displayed

Starting URL: https://demoqa.com/text-box

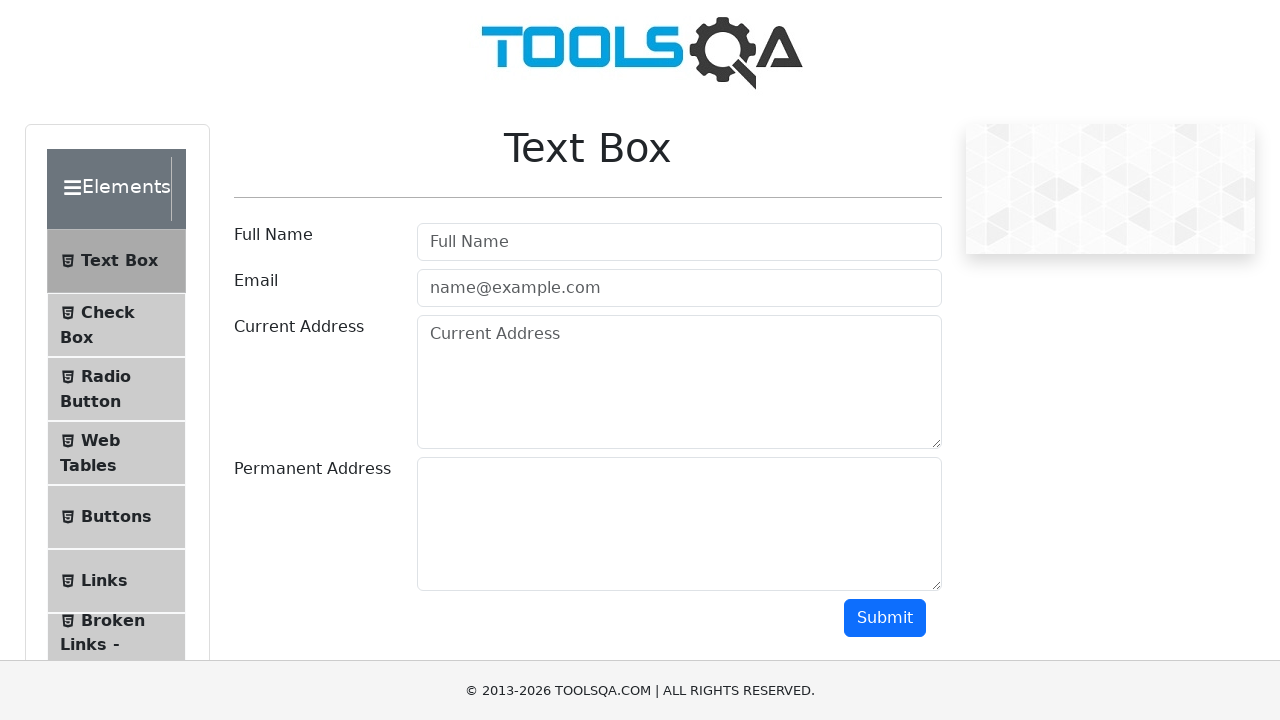

Filled userName field with 'Test User' on #userName
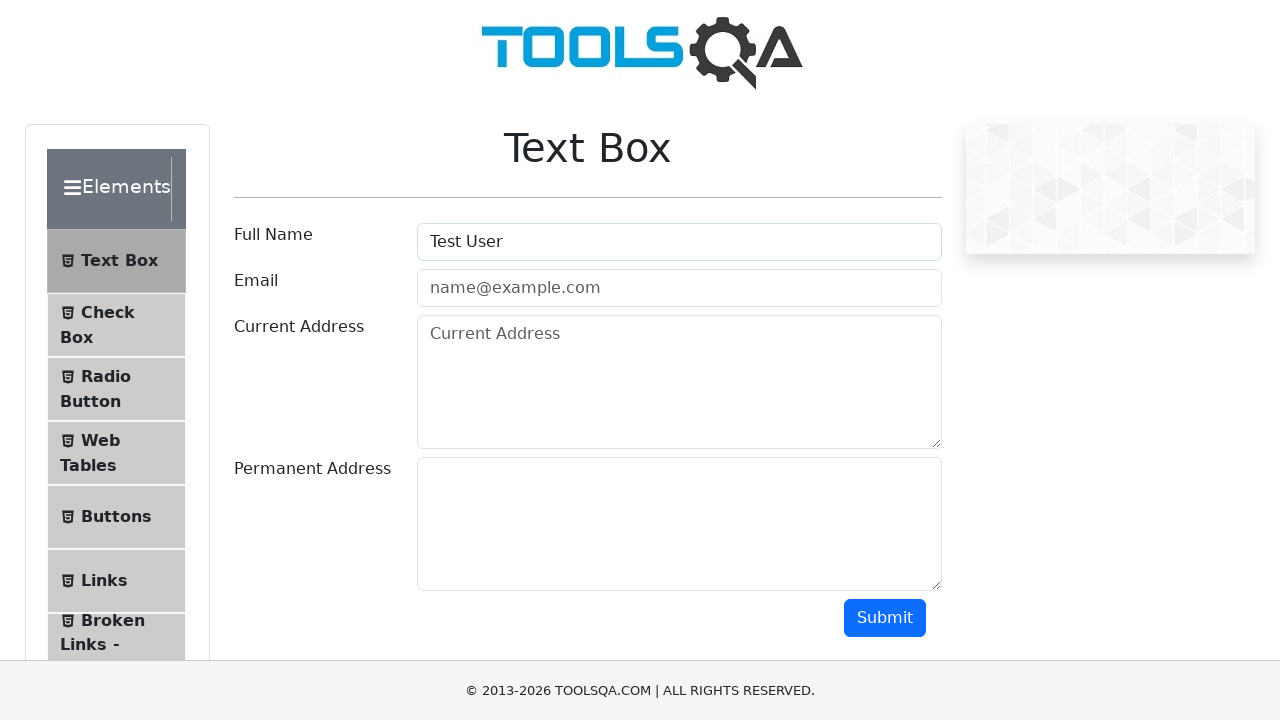

Filled userEmail field with 'testuser@example.com' on #userEmail
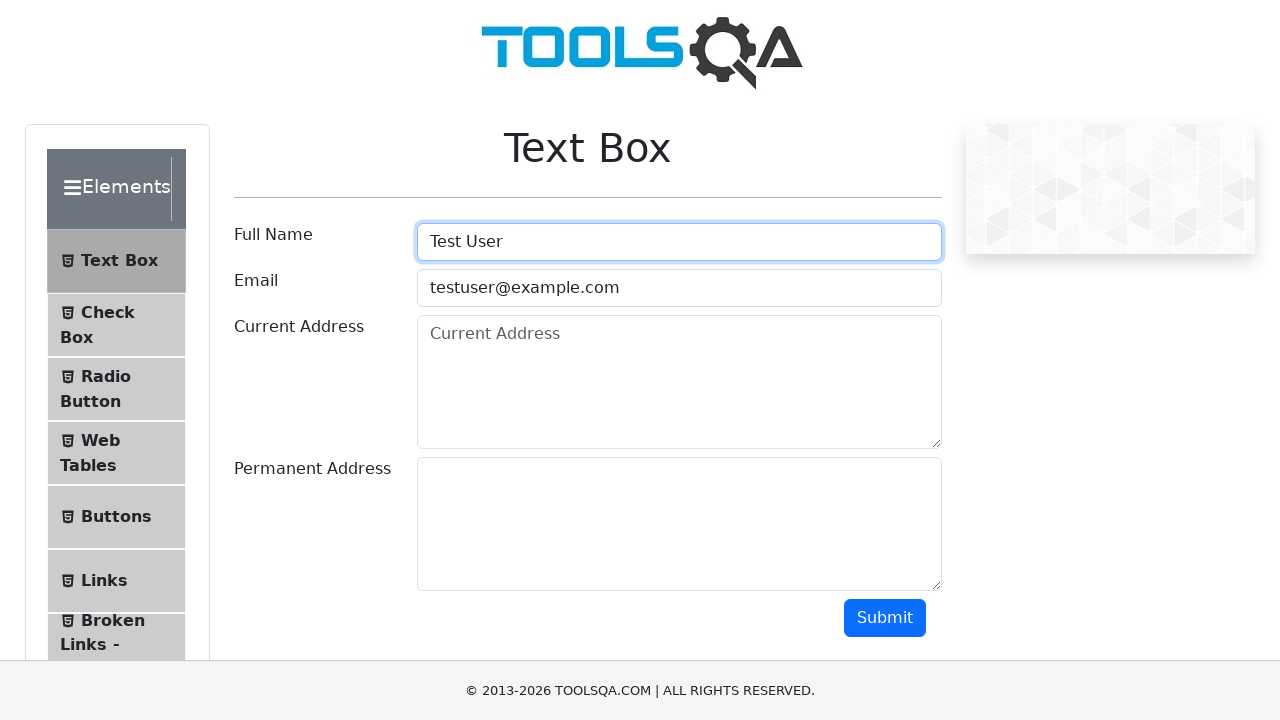

Scrolled to submit button
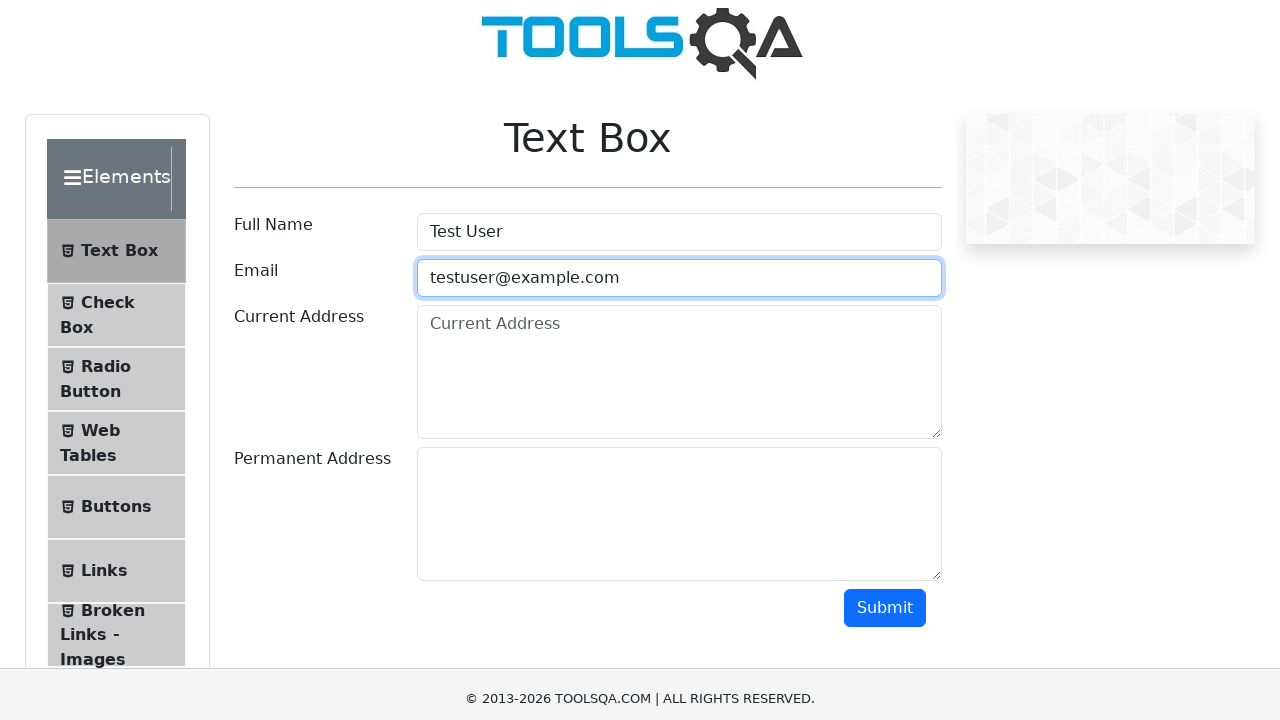

Clicked submit button to submit the form at (885, 19) on #submit
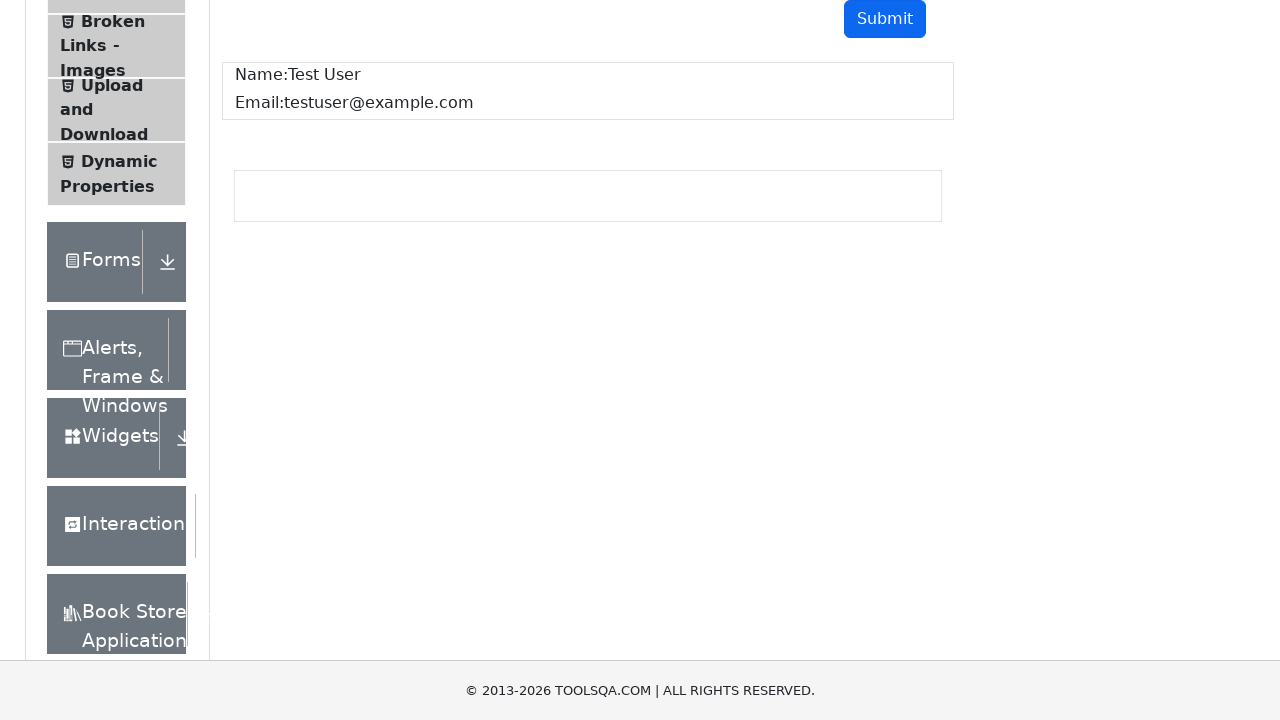

Output section is now visible after form submission
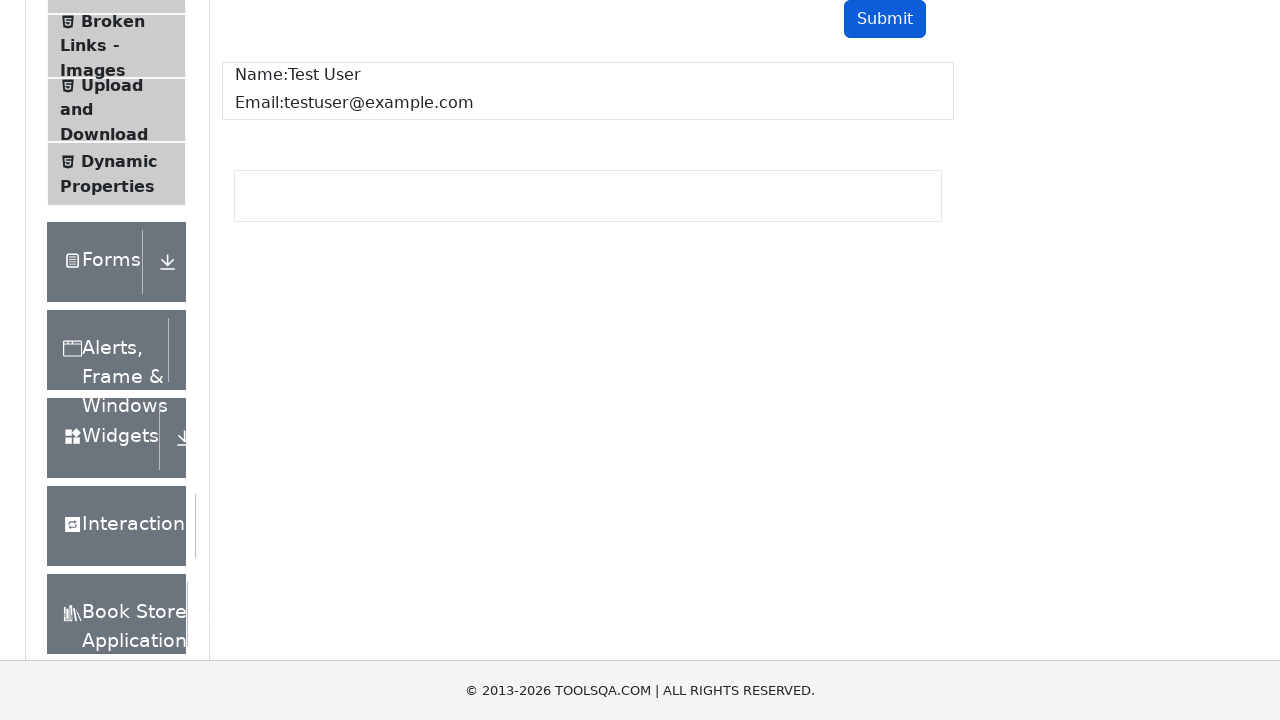

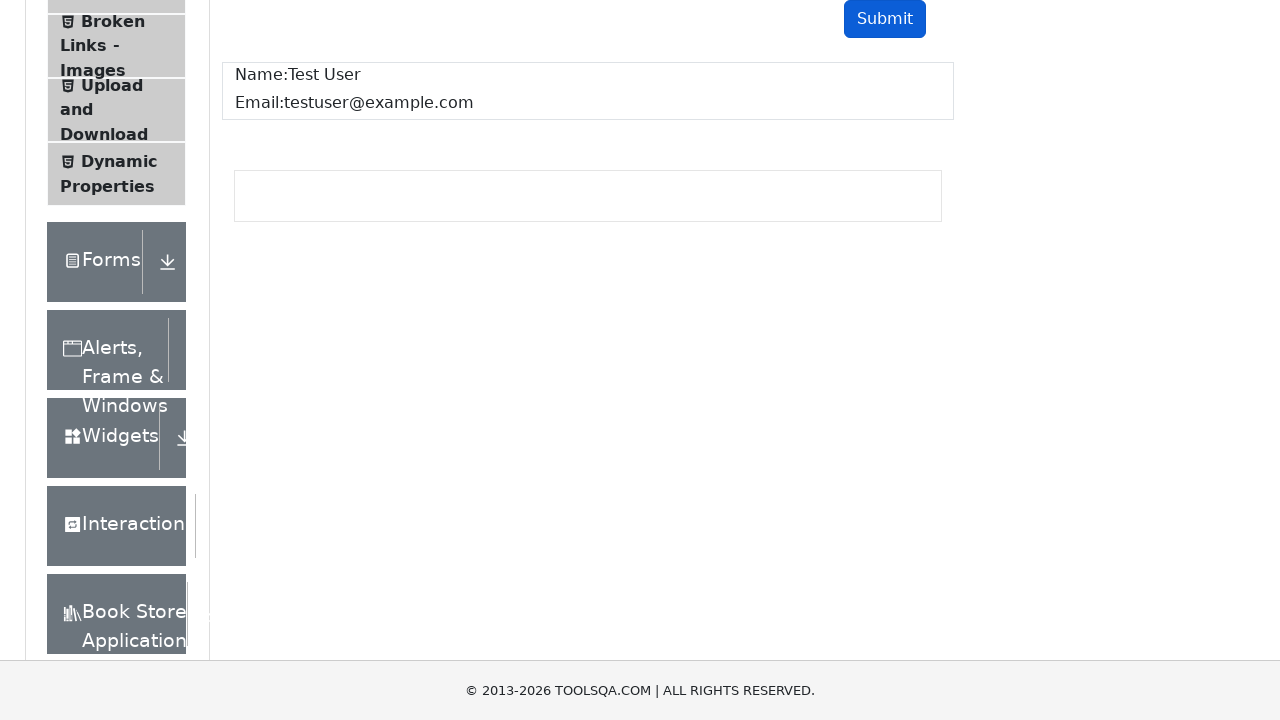